Tests dropdown and checkbox interactions on a travel booking form, including selecting checkboxes and incrementing passenger count

Starting URL: https://rahulshettyacademy.com/dropdownsPractise/

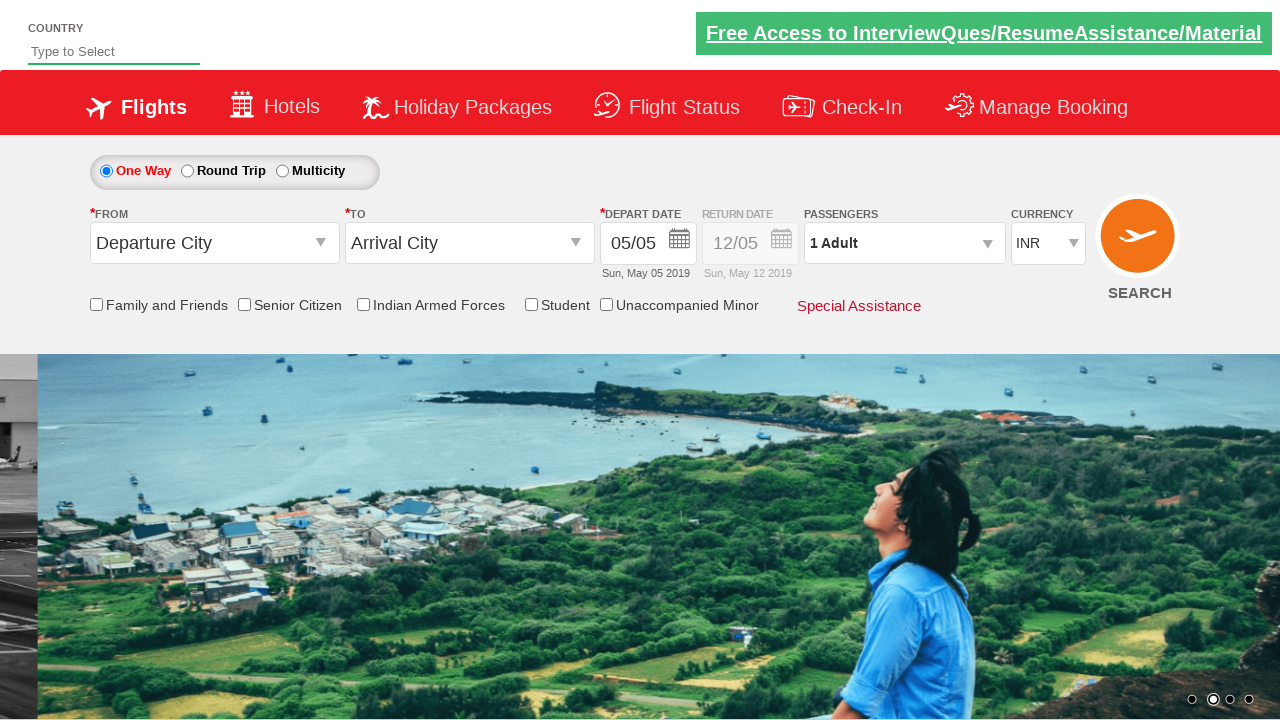

Verified friends and family checkbox is not initially selected
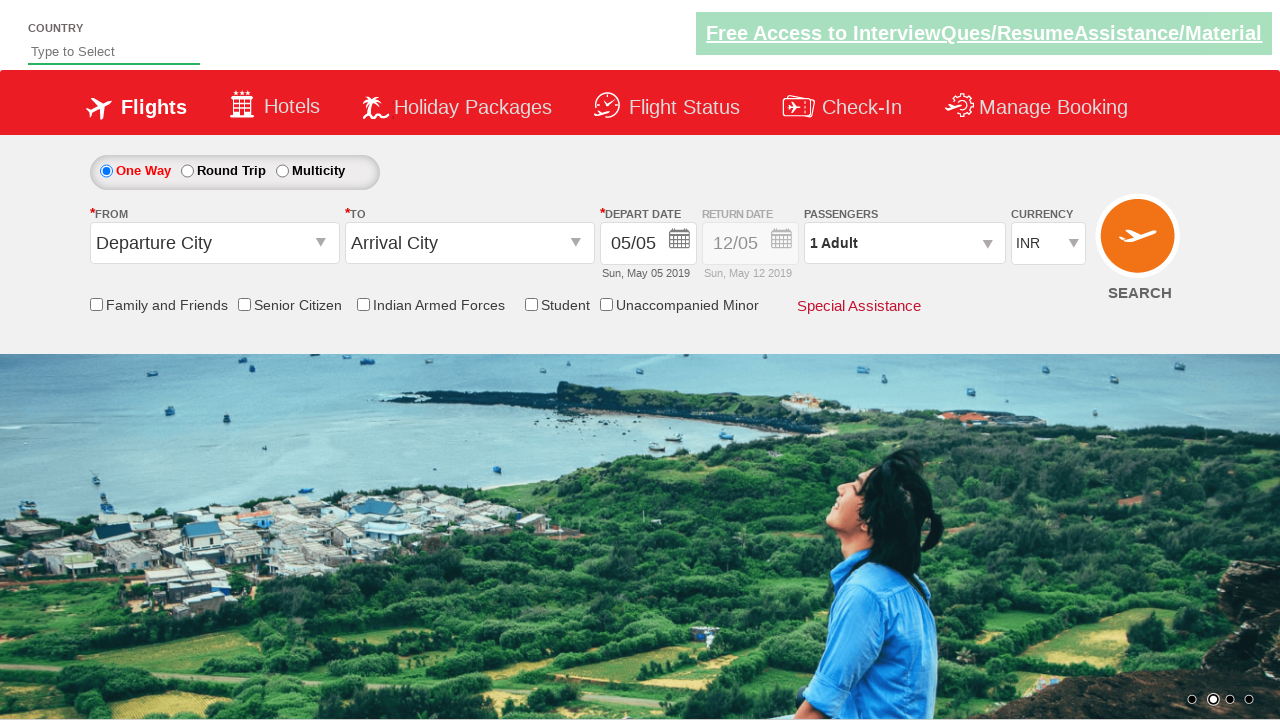

Clicked friends and family checkbox at (96, 304) on #ctl00_mainContent_chk_friendsandfamily
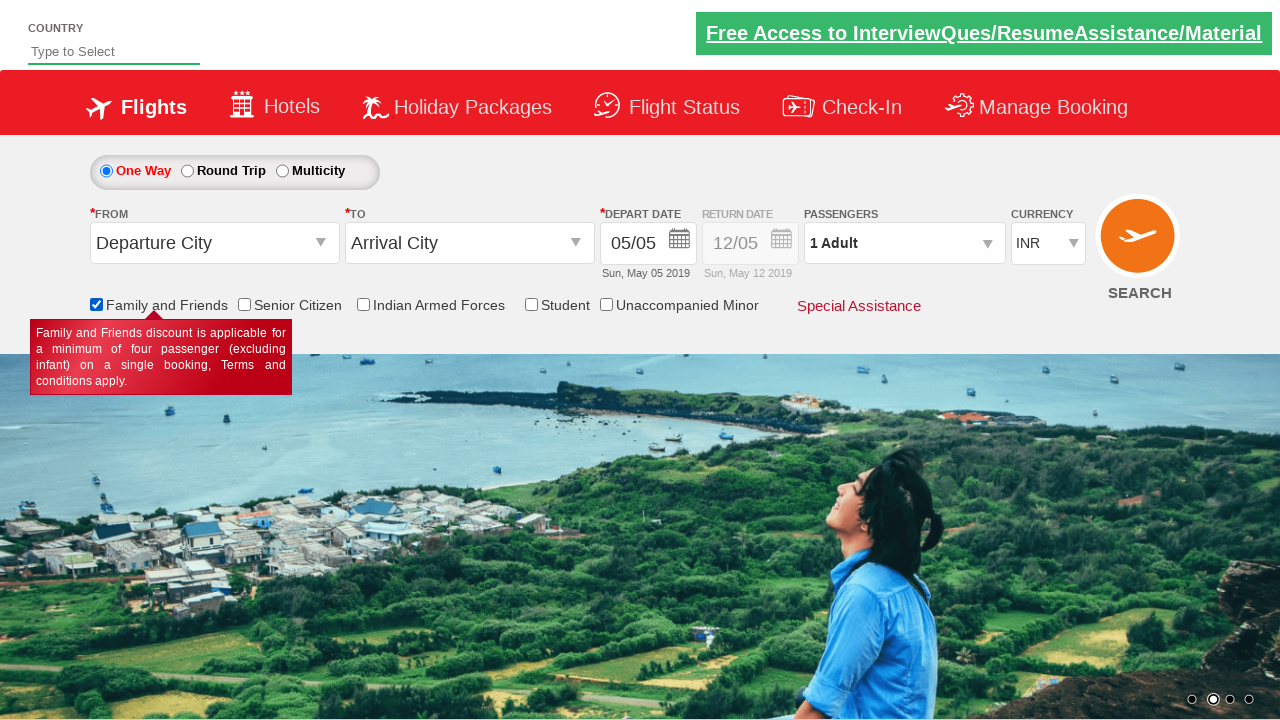

Verified friends and family checkbox is now selected
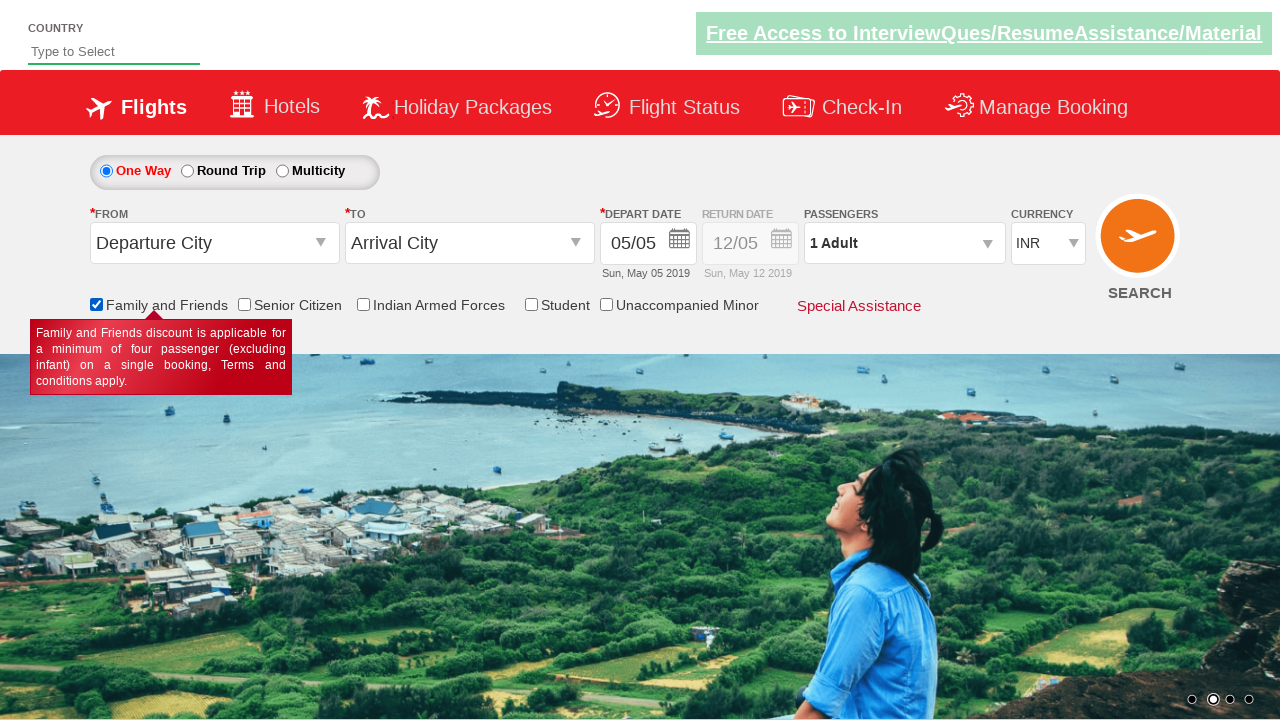

Clicked passenger info dropdown to open at (904, 243) on #divpaxinfo
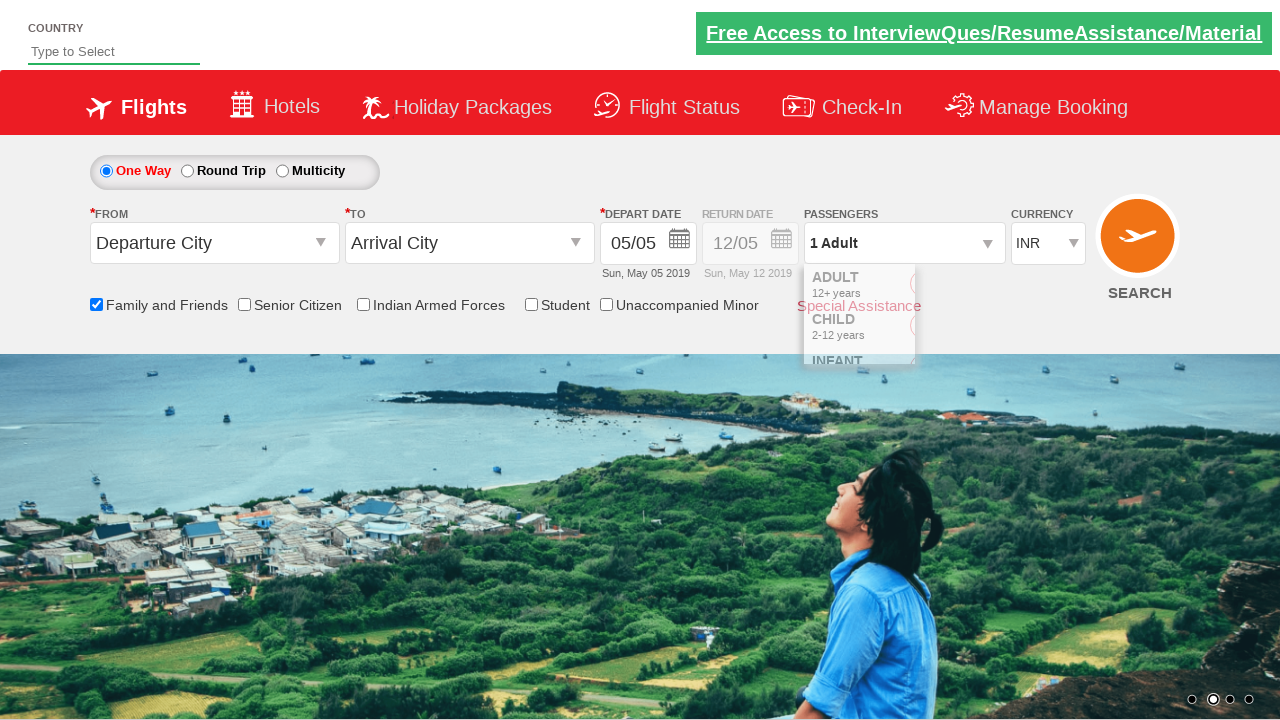

Waited 1000ms for dropdown to be ready
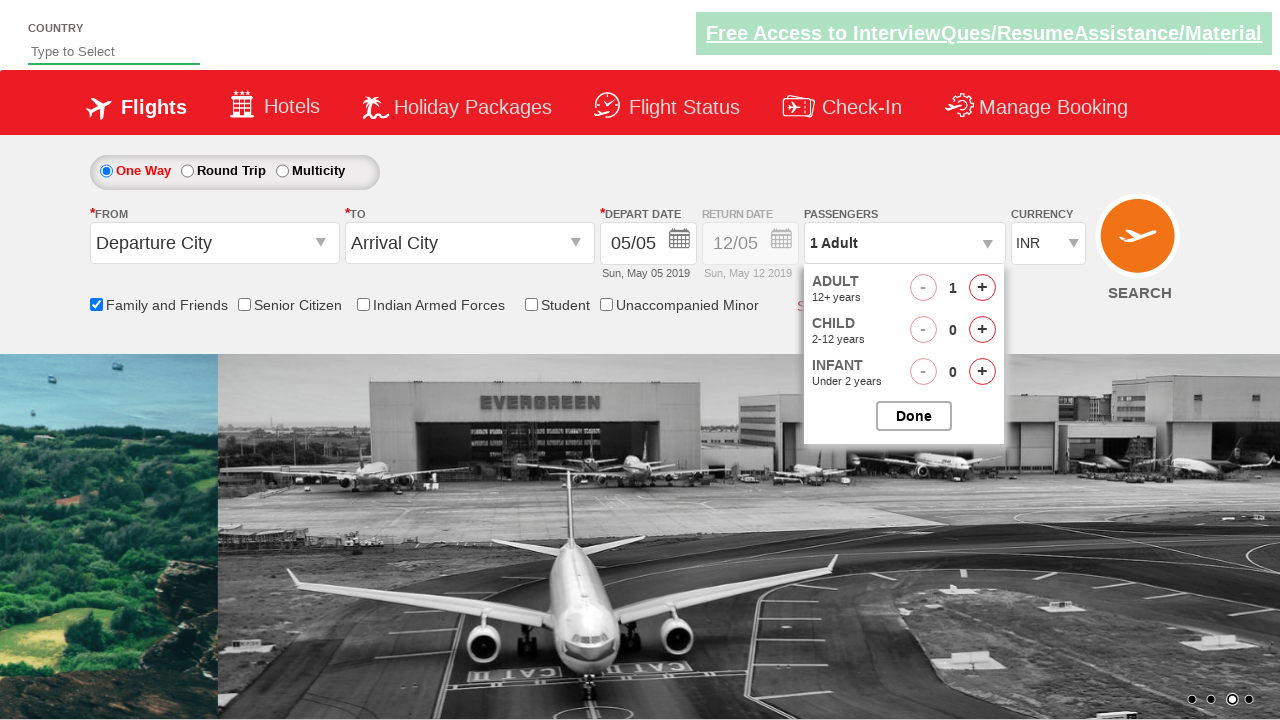

Clicked increment adult button (first time) at (982, 288) on #hrefIncAdt
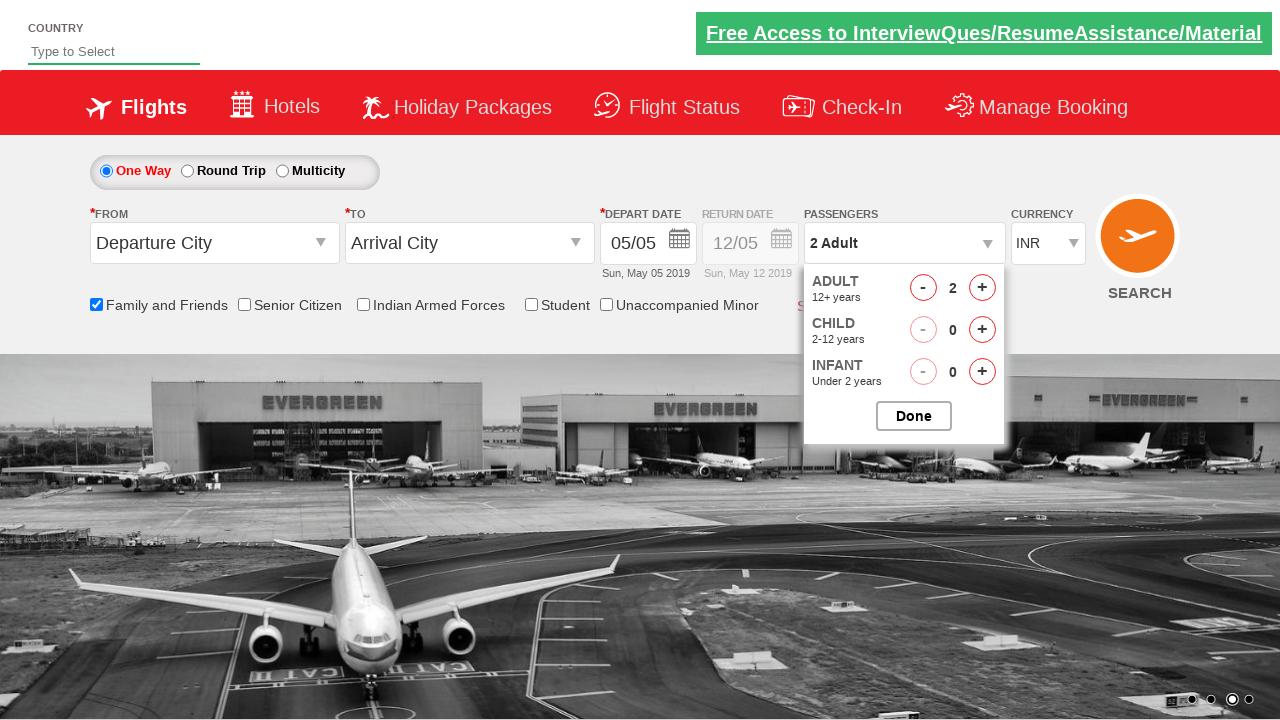

Clicked increment adult button (second time) at (982, 288) on #hrefIncAdt
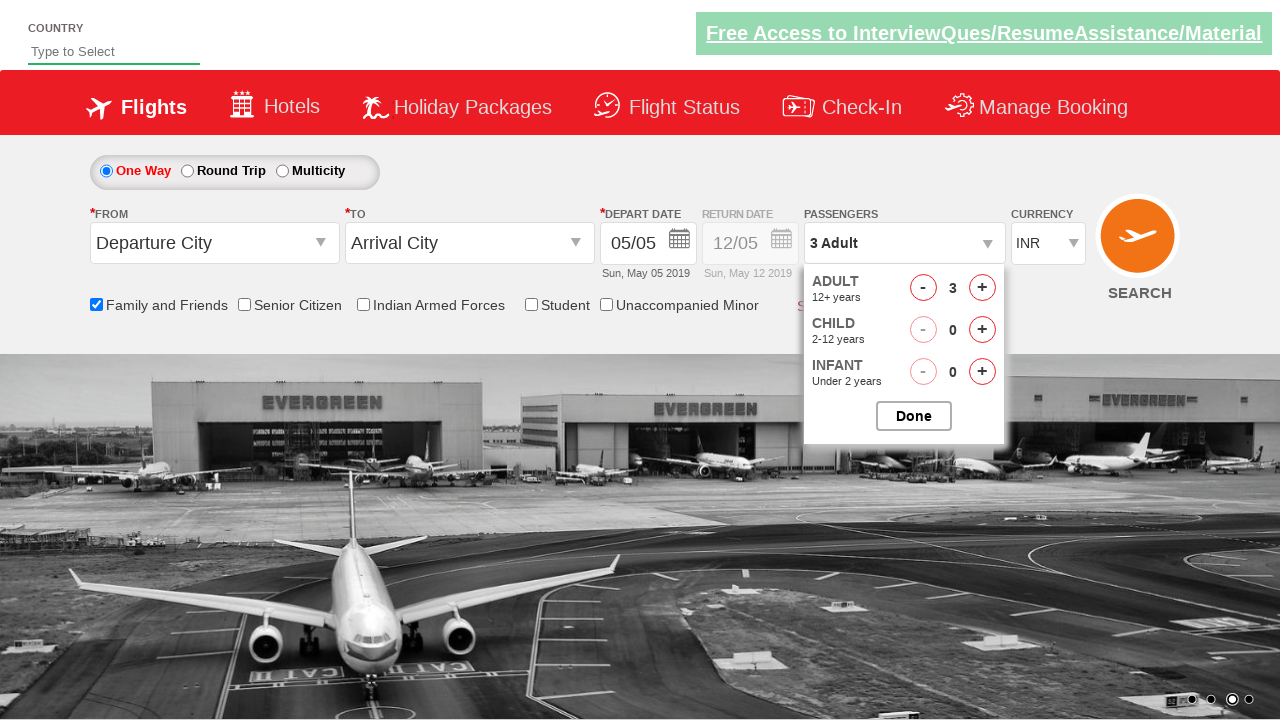

Closed the passenger selection dropdown at (914, 416) on #btnclosepaxoption
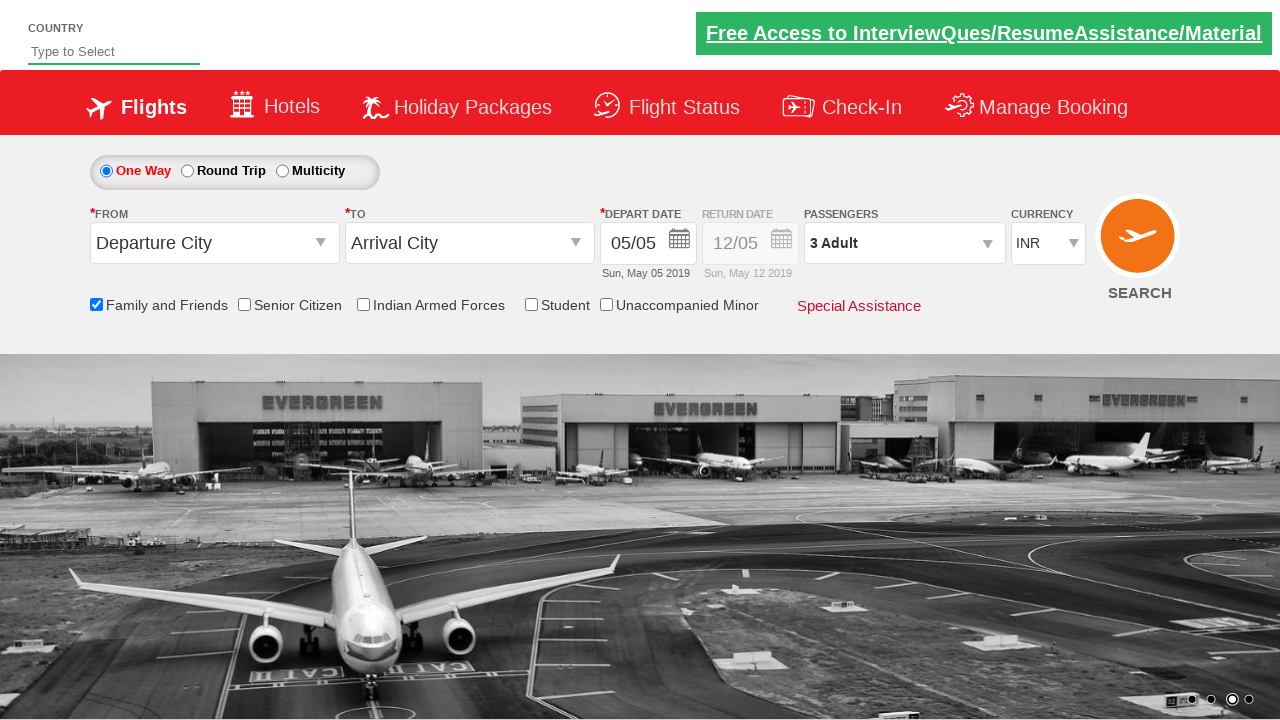

Verified passenger count text shows '3 Adult'
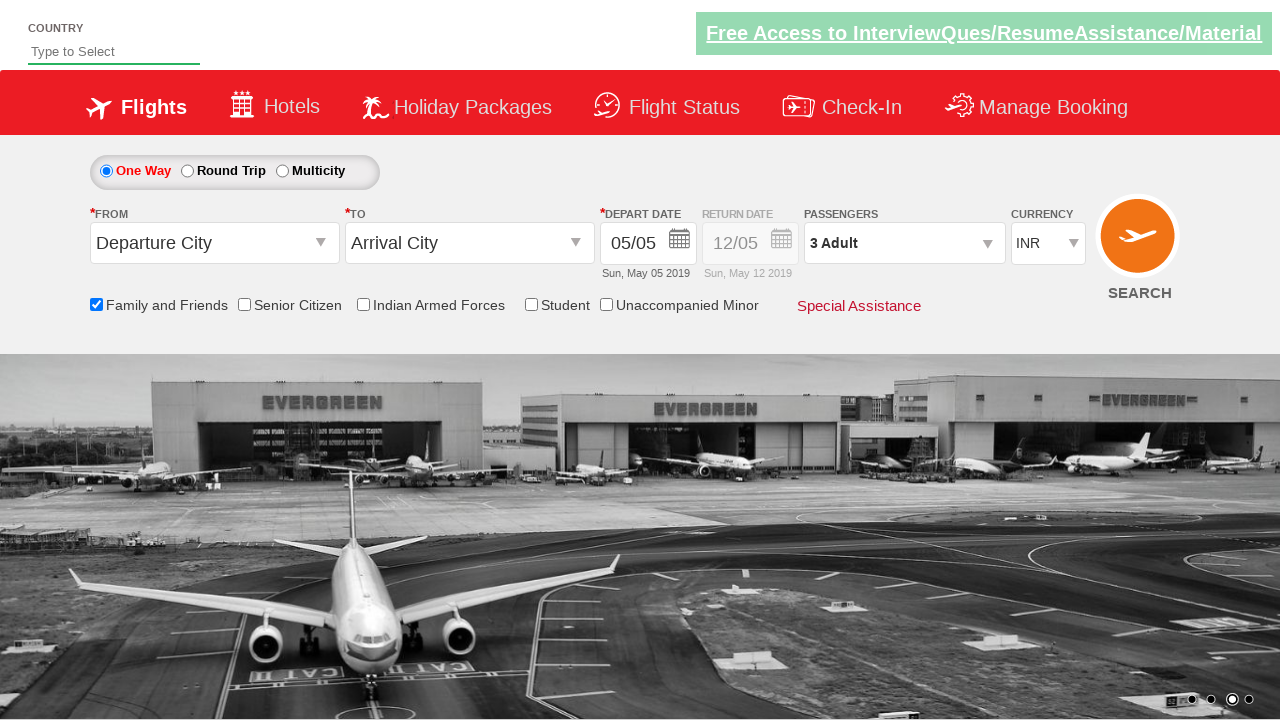

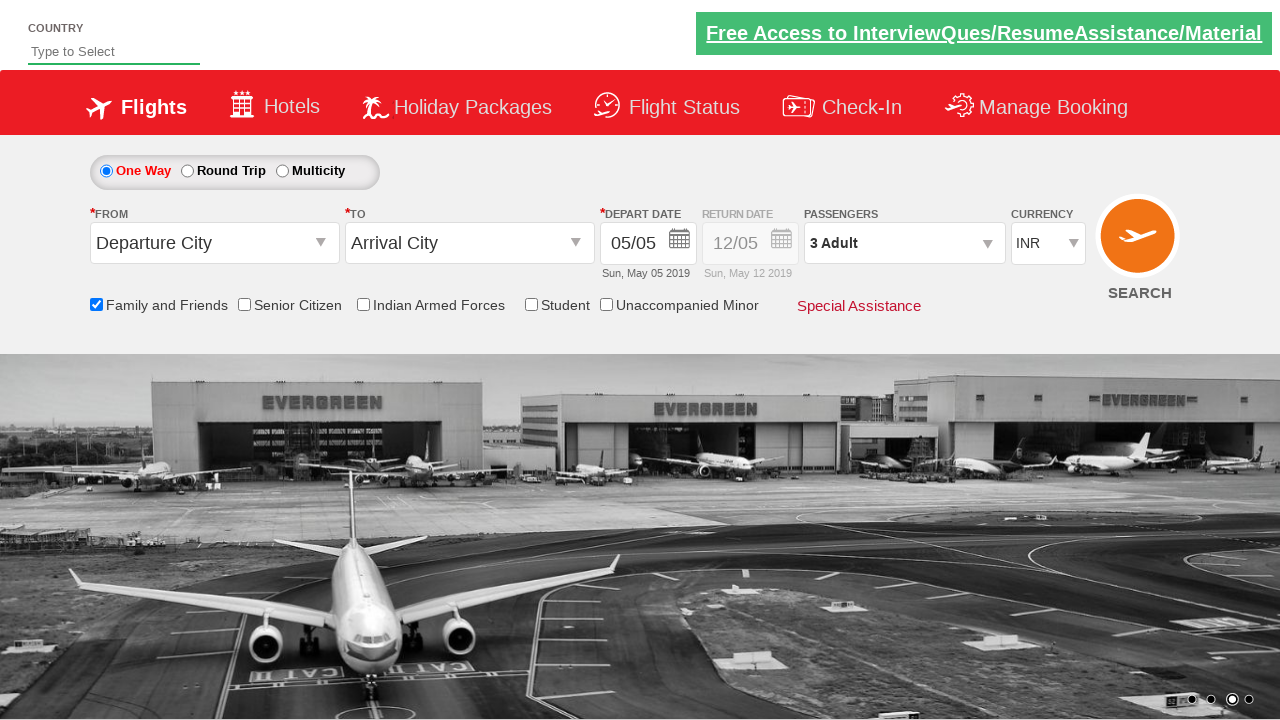